Tests drag-and-drop functionality on jQuery UI demo page by dragging an element into a droppable area, then performs a context click on the home link

Starting URL: https://jqueryui.com/droppable/

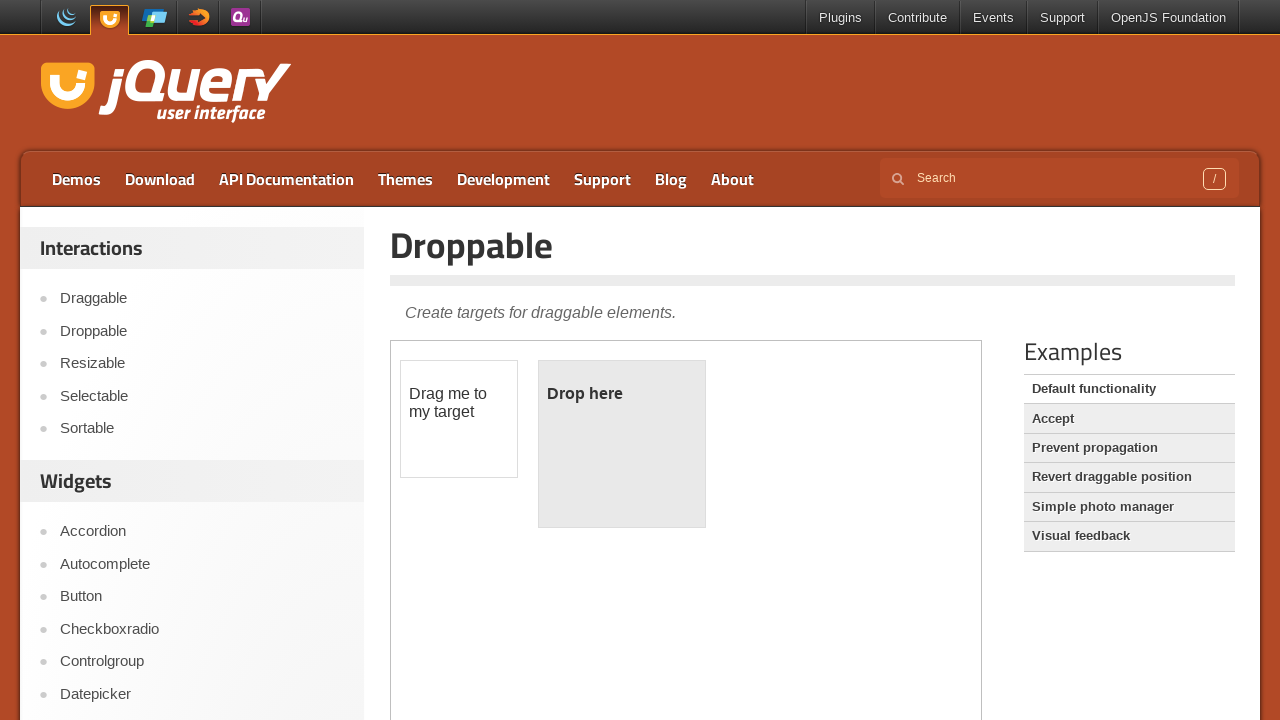

Waited for draggable element in iframe to be available
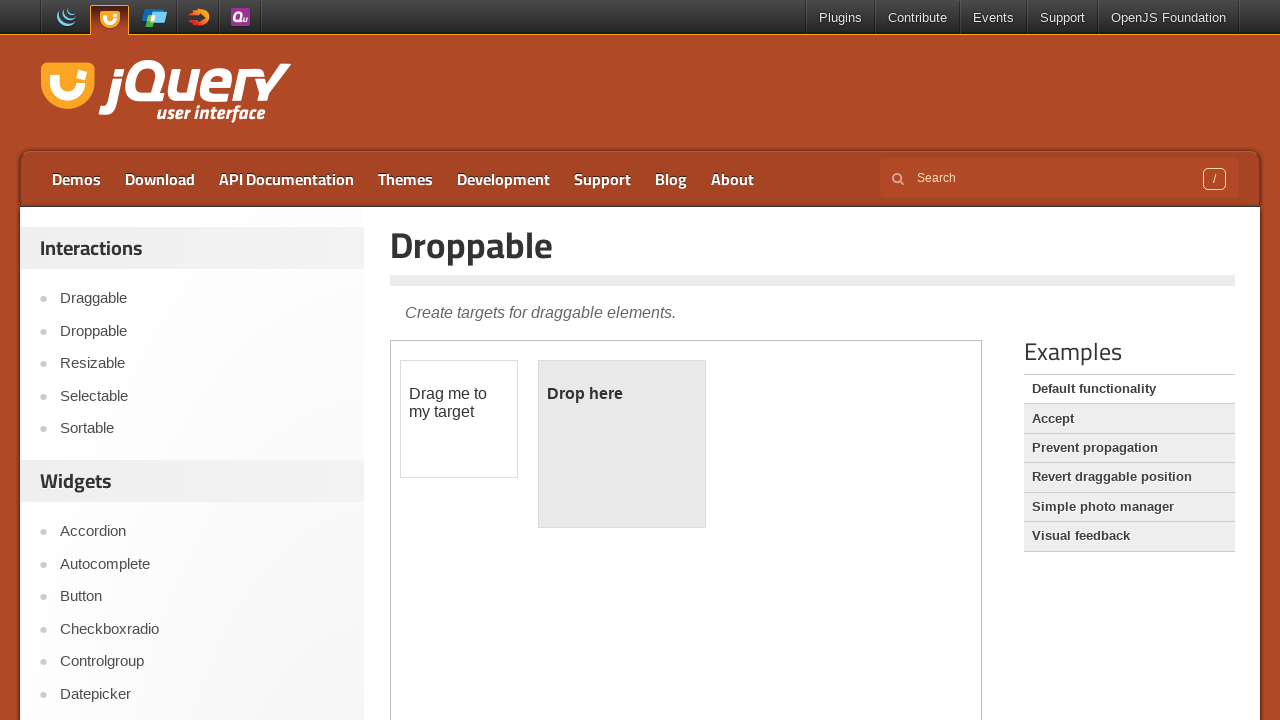

Located the demo iframe
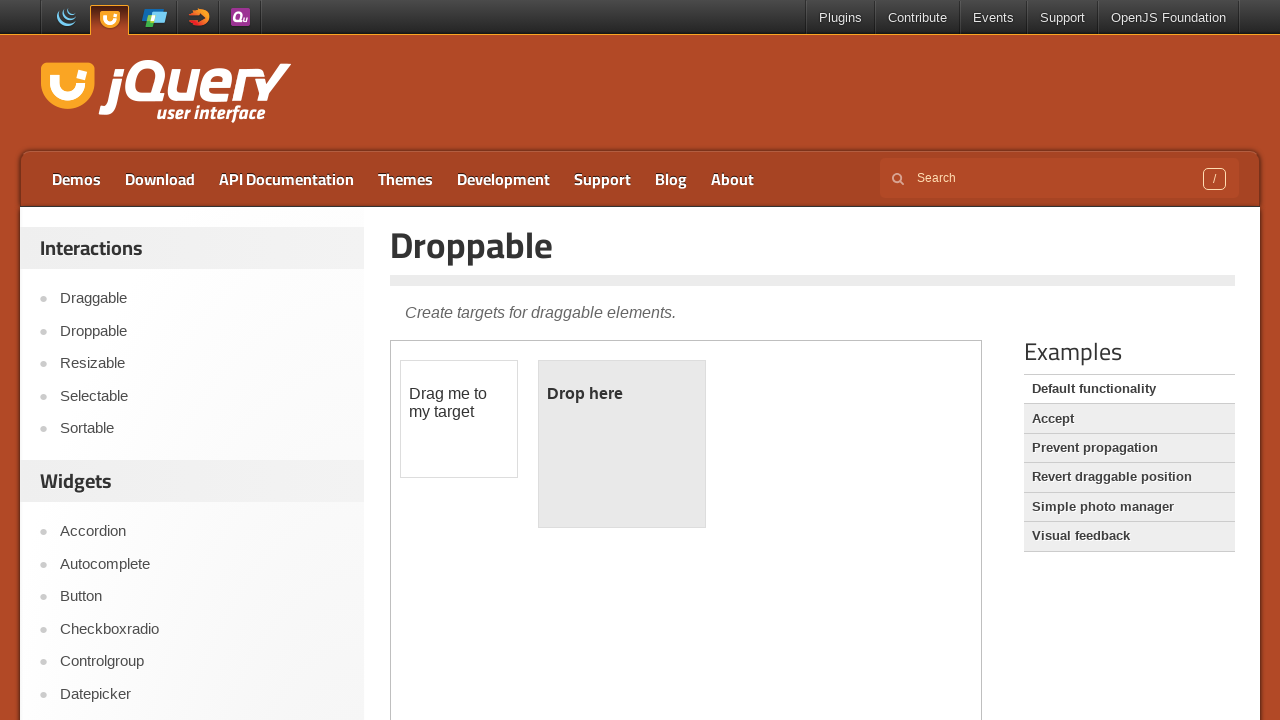

Located draggable element
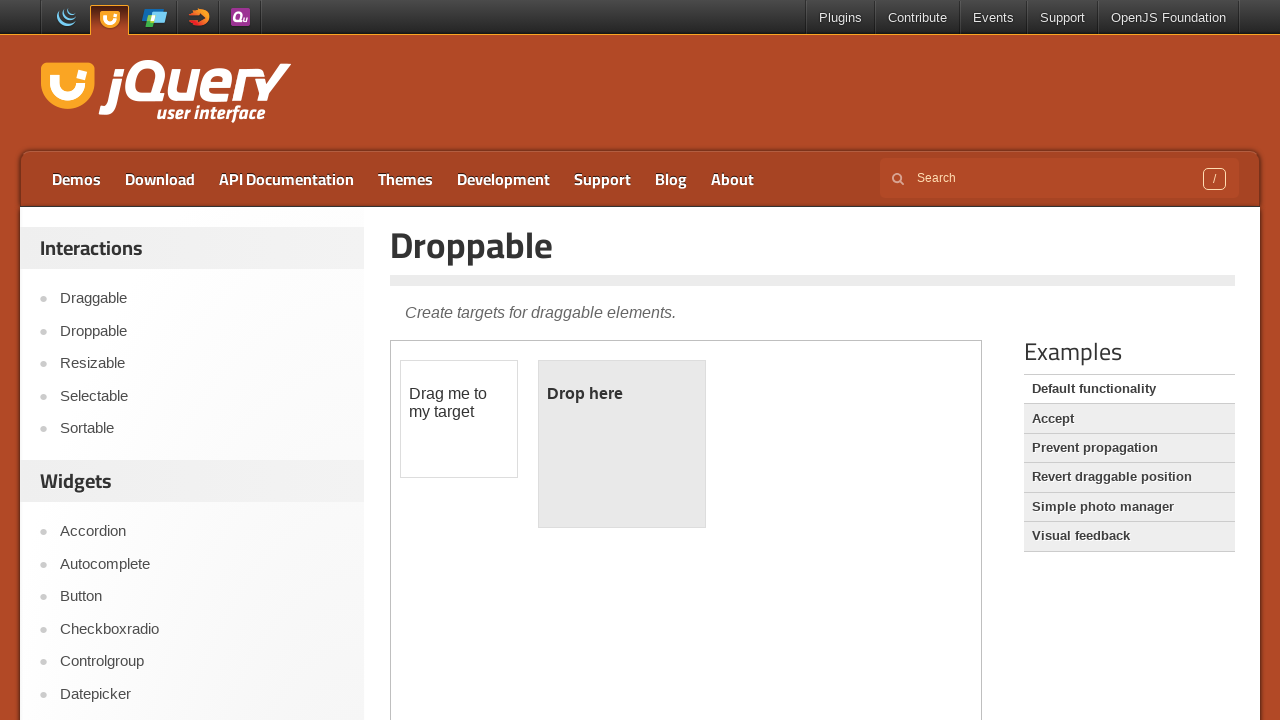

Located droppable element
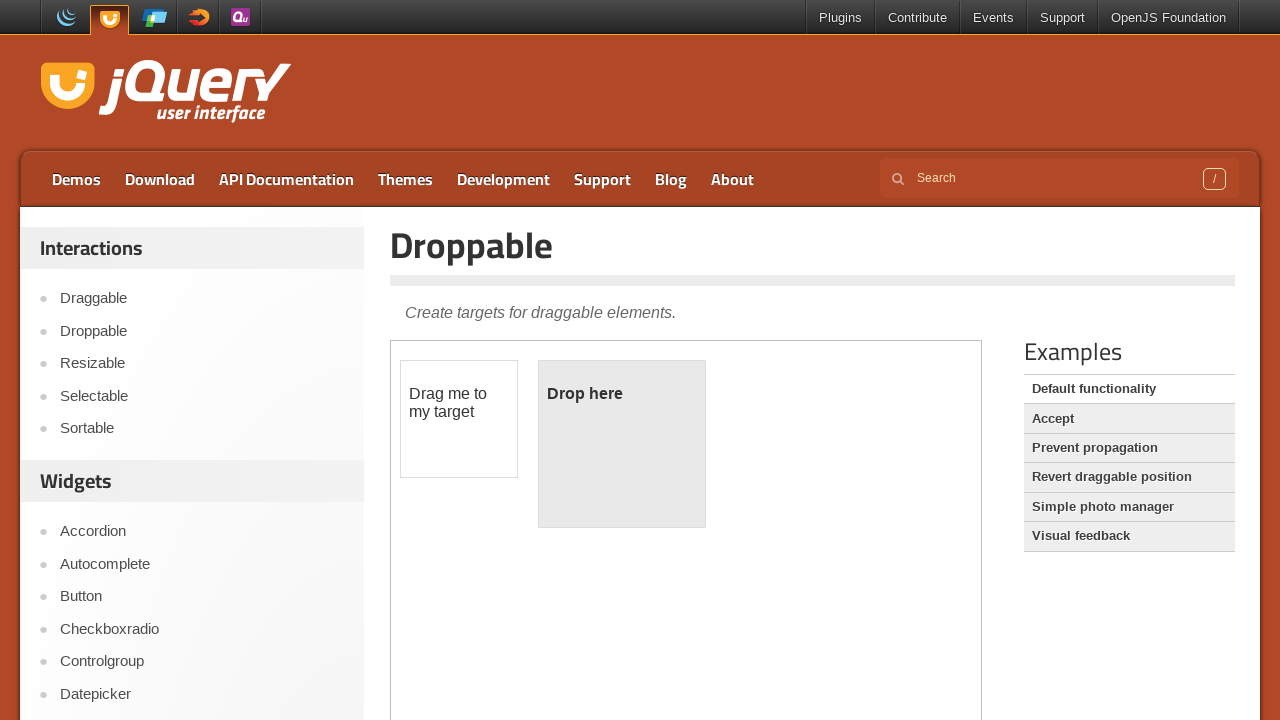

Dragged element into droppable area at (622, 444)
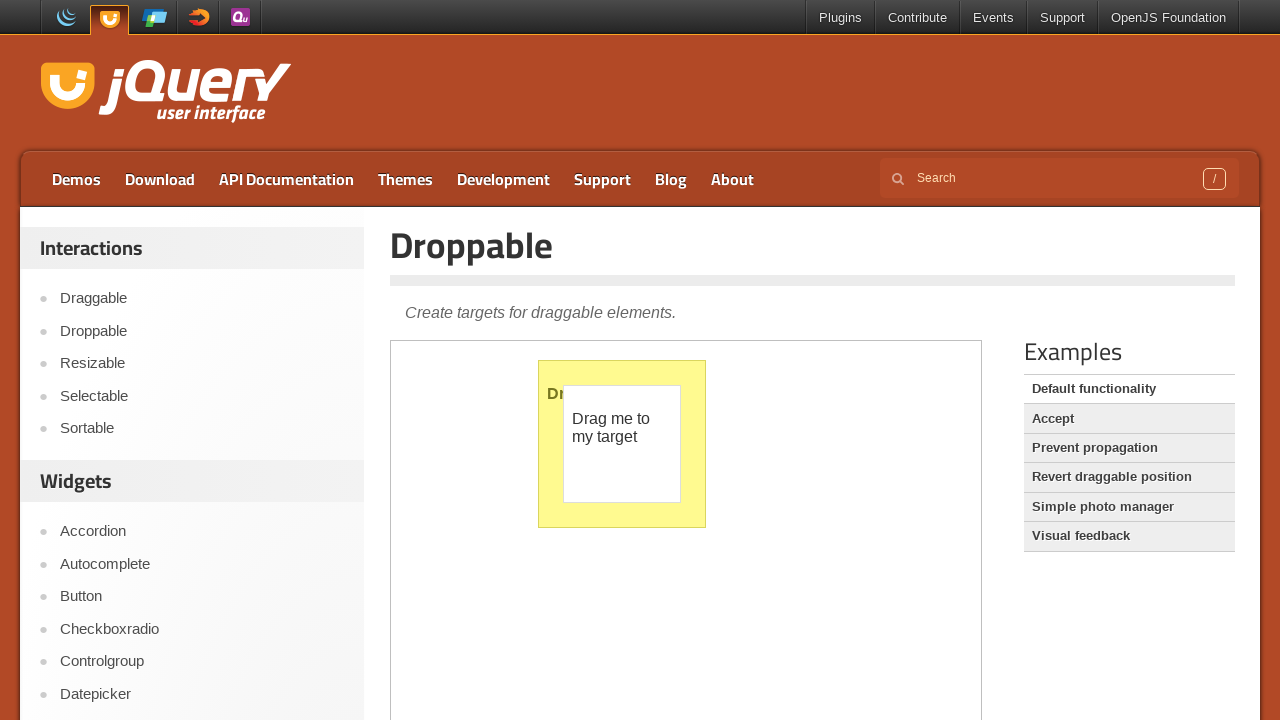

Located home link
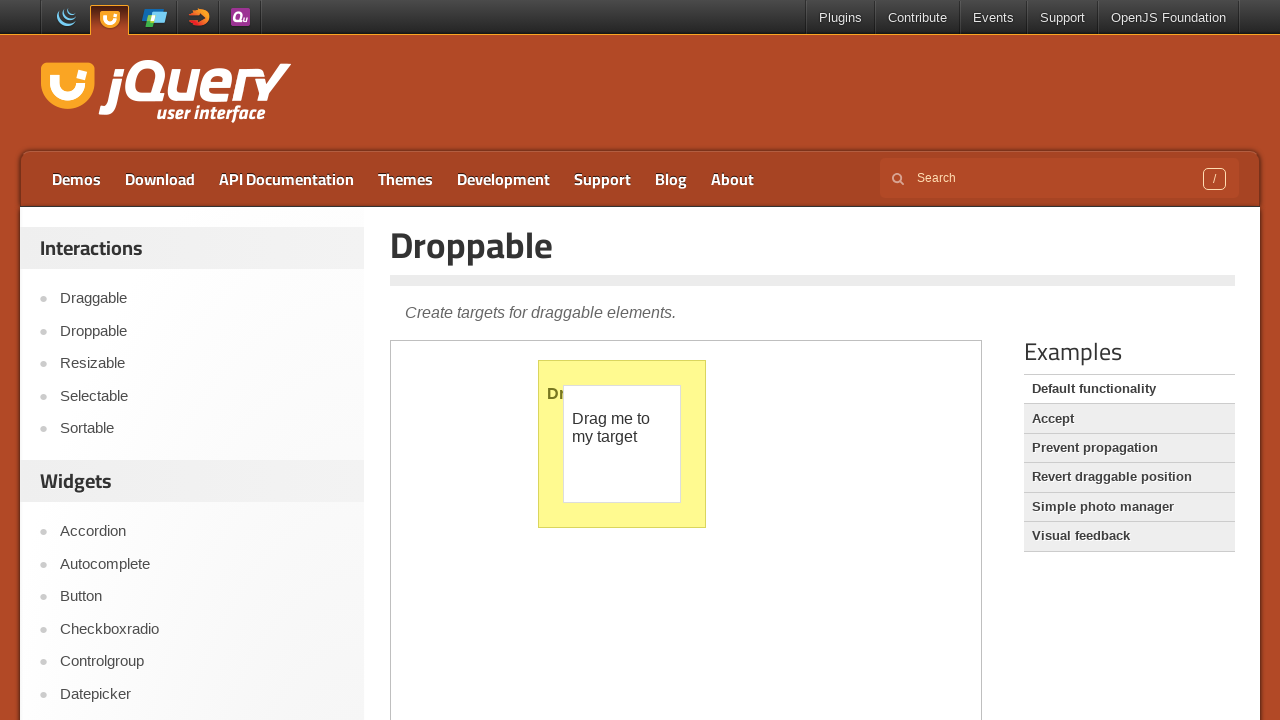

Performed context click (right-click) on home link at (166, 93) on a[href='/']
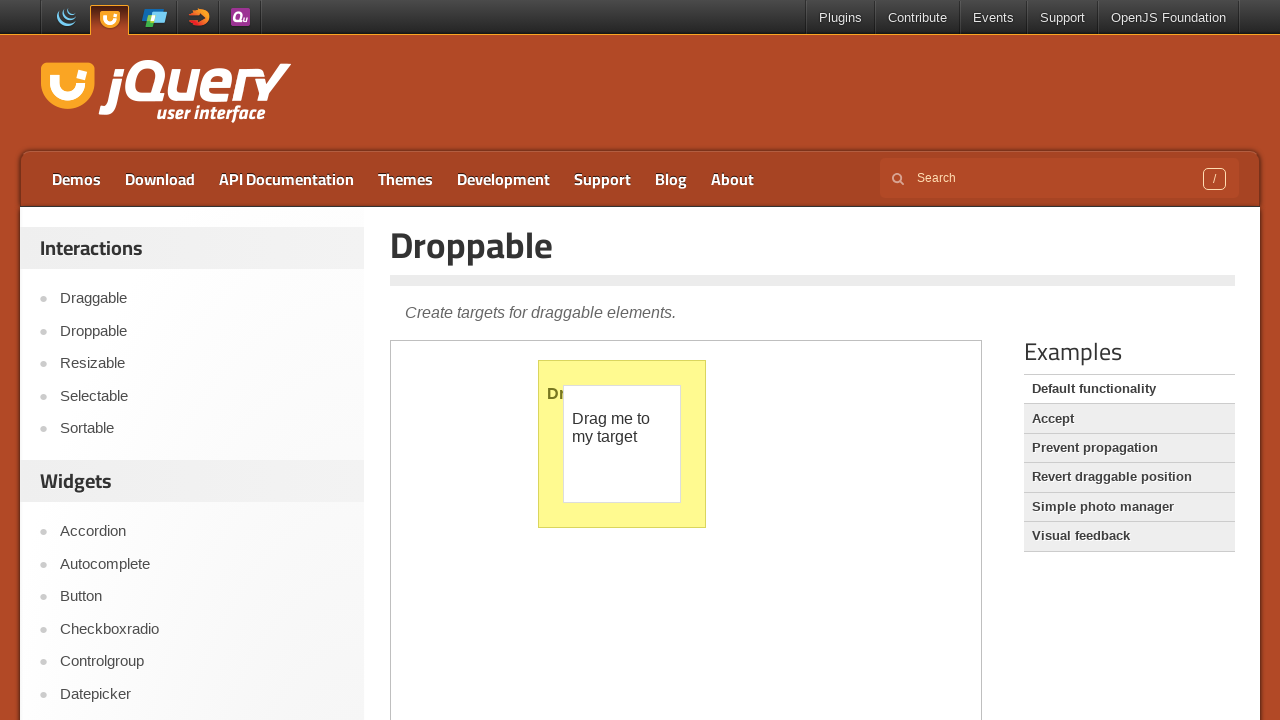

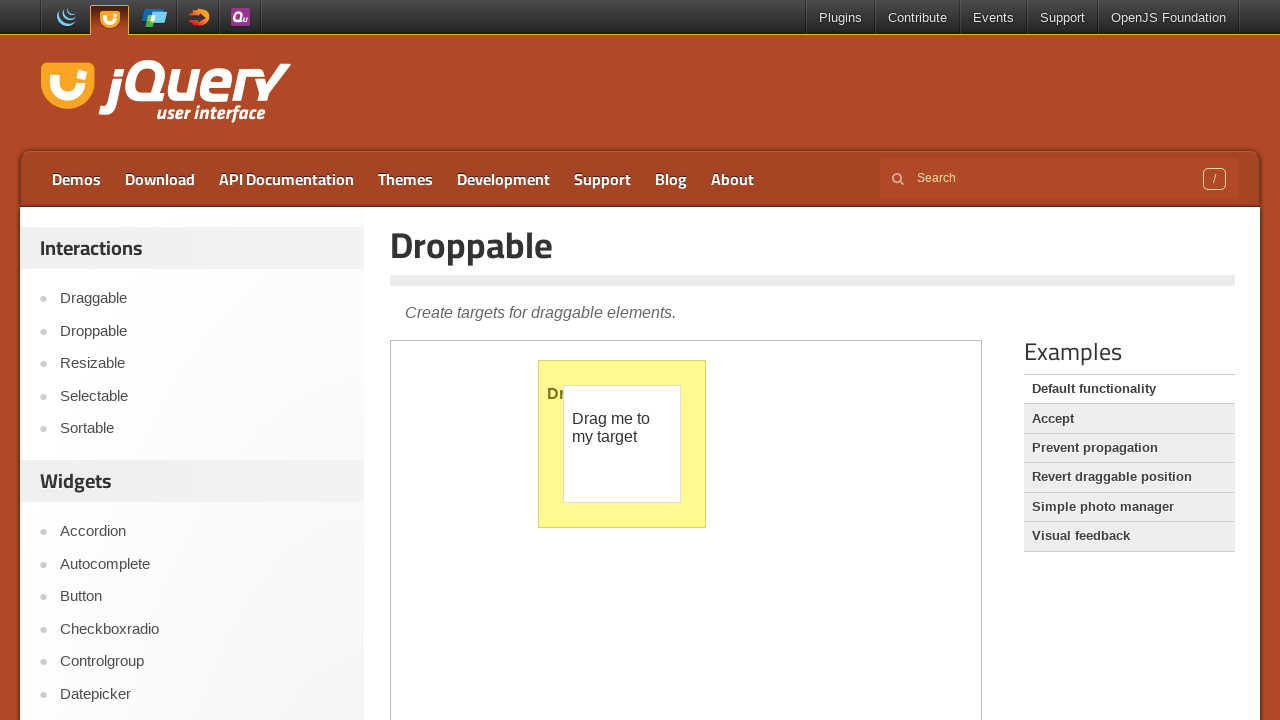